Demonstrates XPath sibling and parent traversal by locating buttons in the header using following-sibling and parent axis navigation on a practice automation website.

Starting URL: https://rahulshettyacademy.com/AutomationPractice/

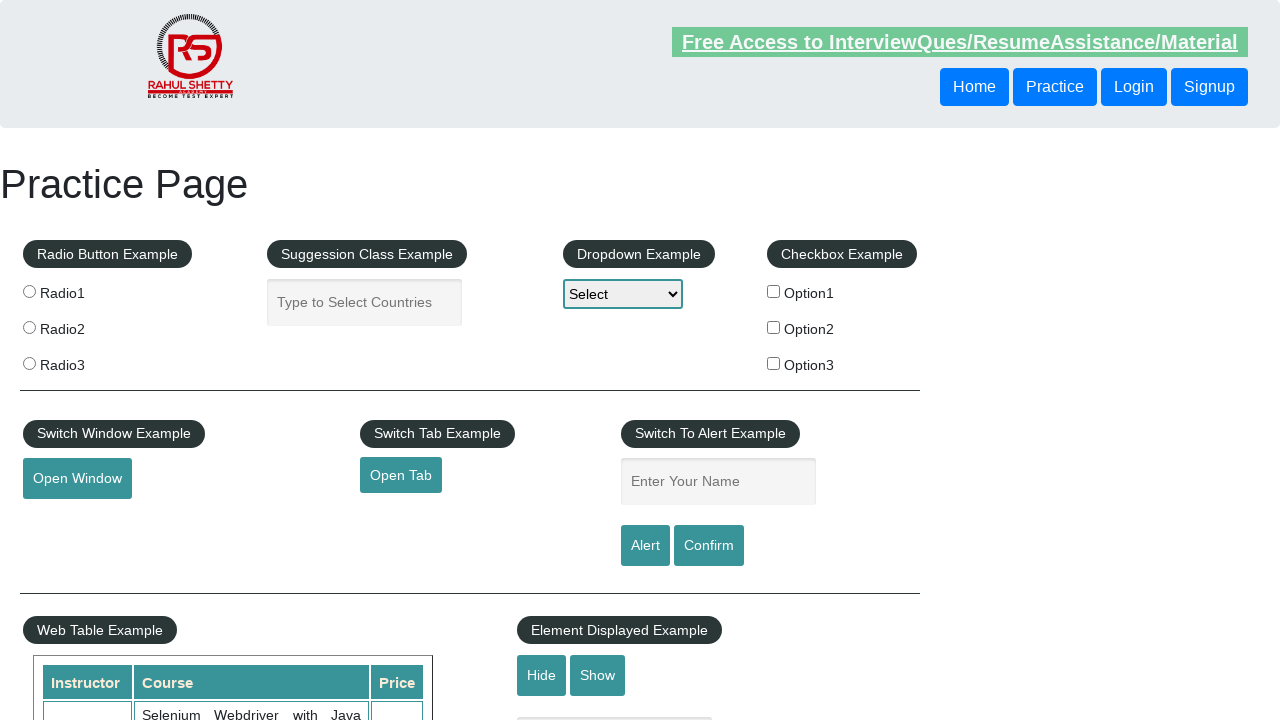

Waited for header button to be present
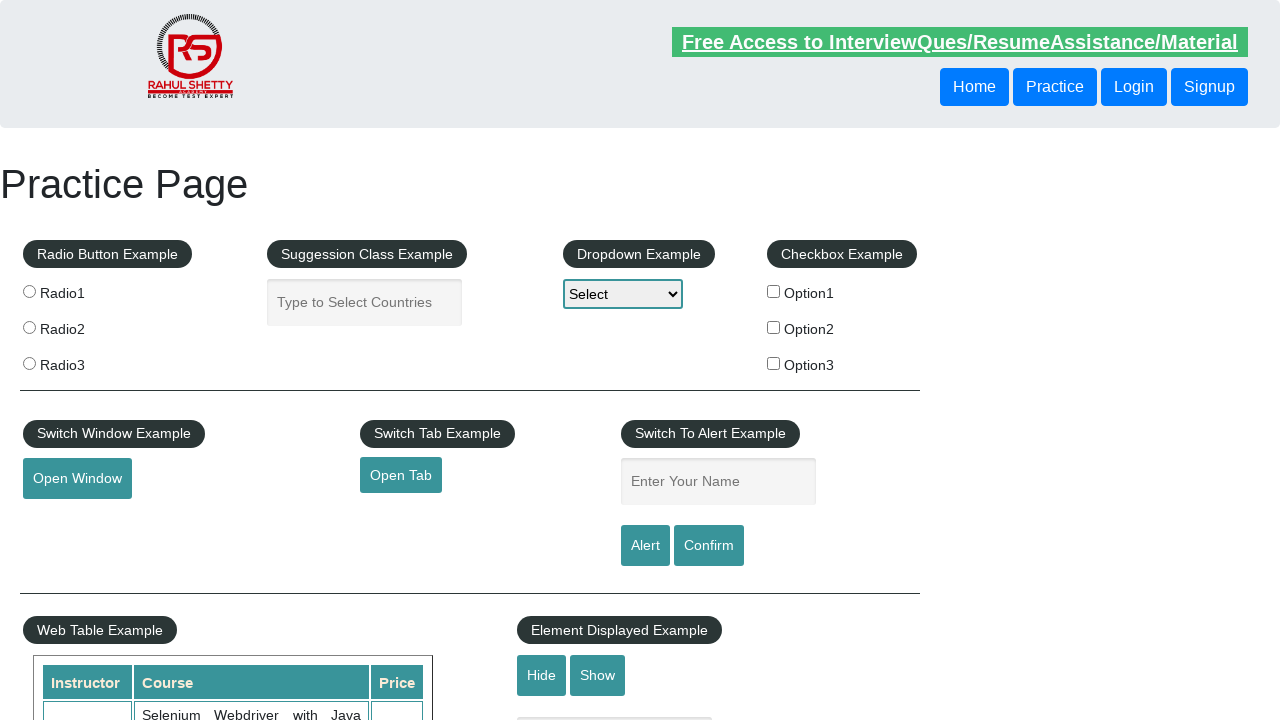

Located sibling button using following-sibling XPath axis
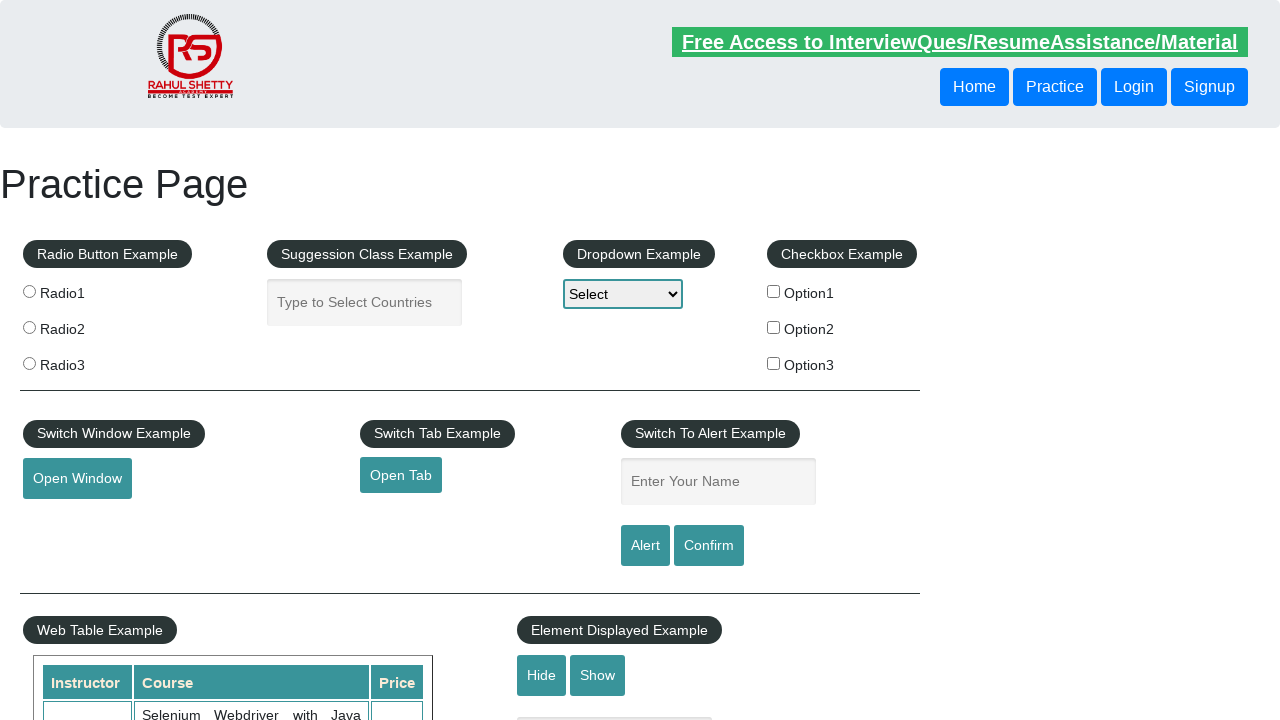

Retrieved sibling button text: Login
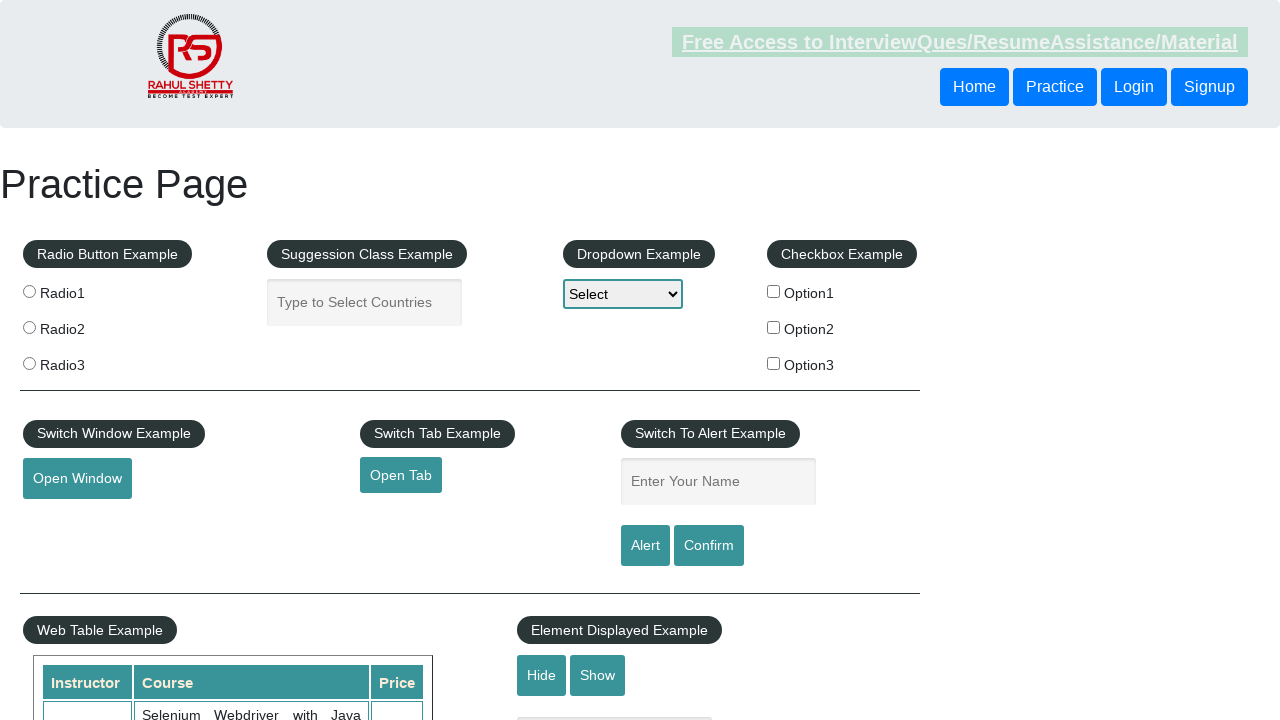

Located button using parent XPath axis traversal
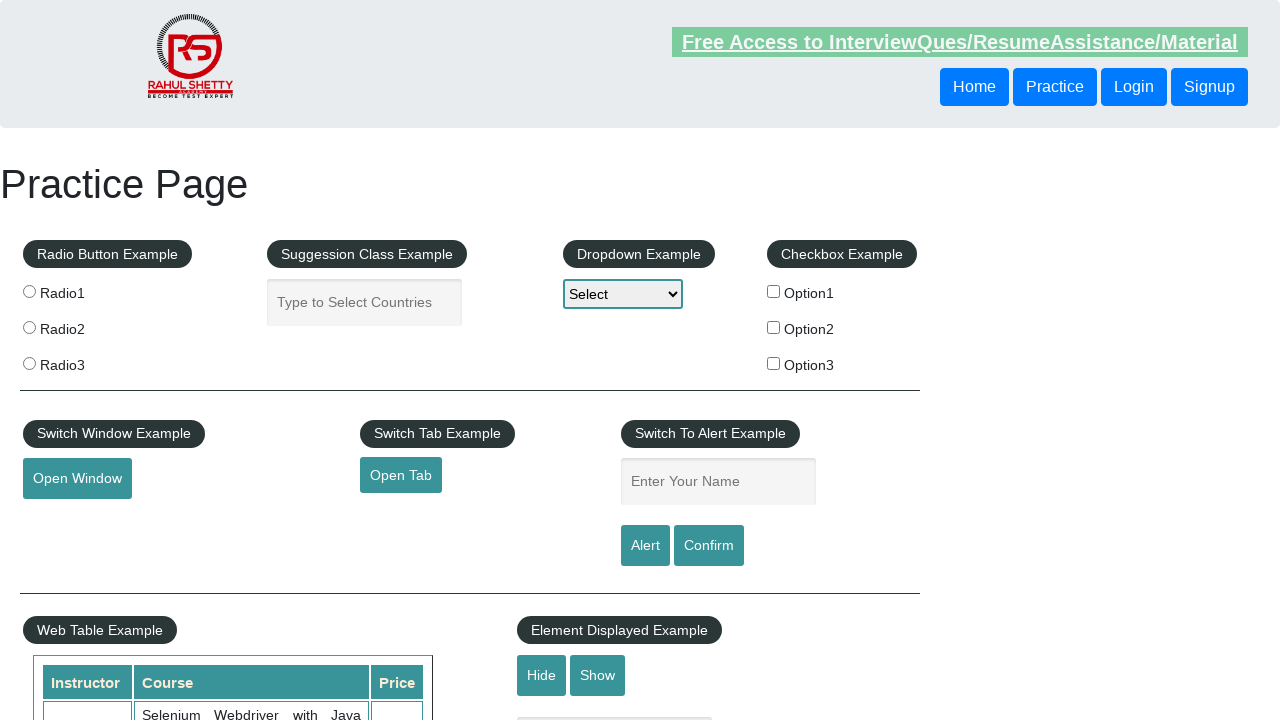

Retrieved parent traversal button text: Login
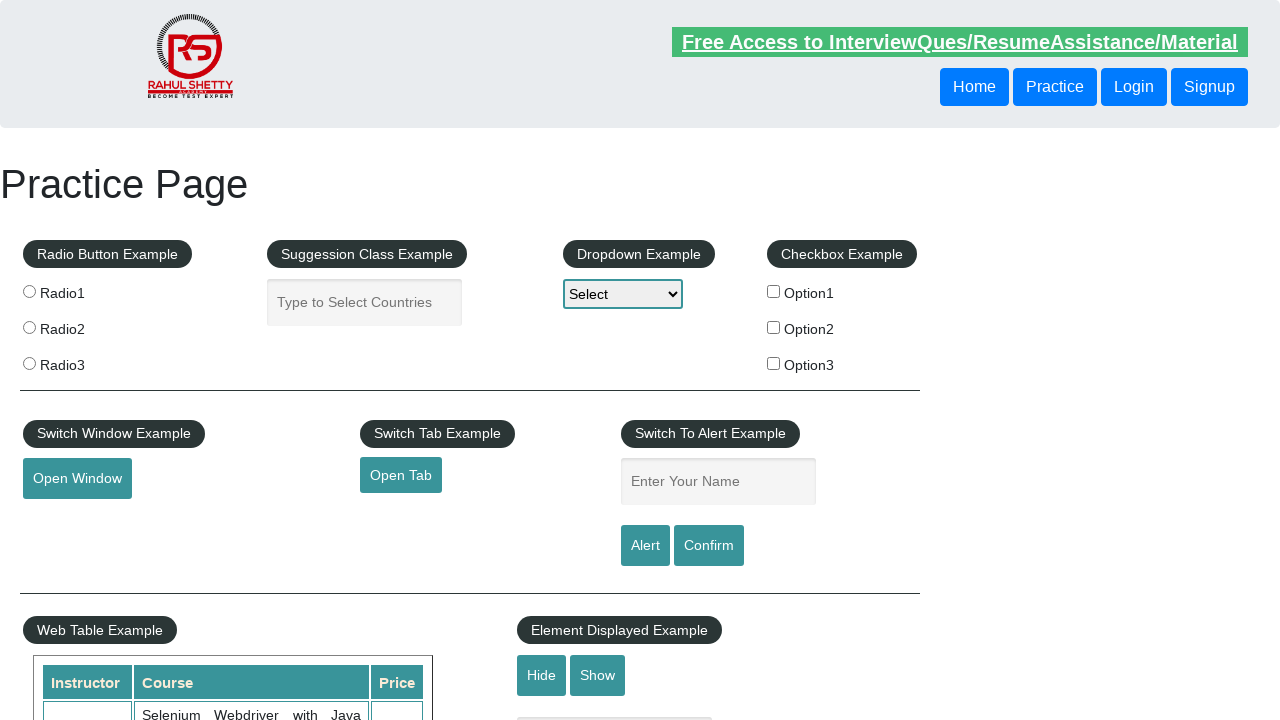

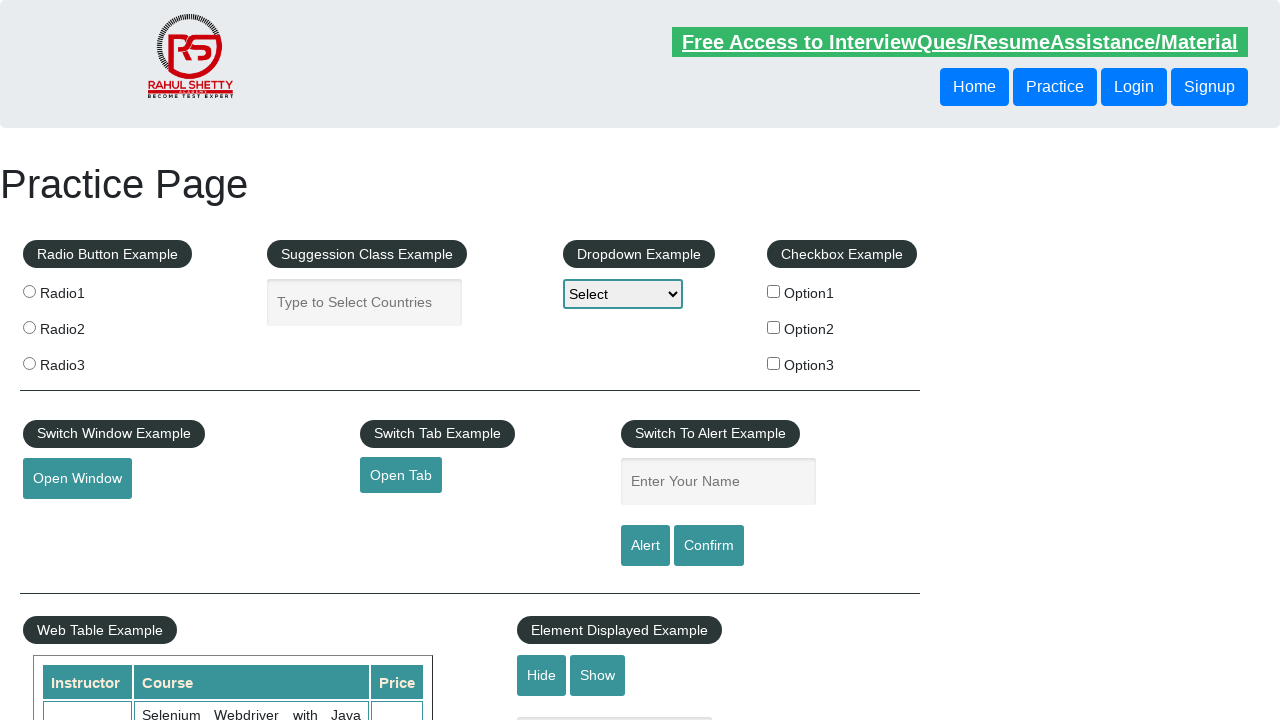